Navigates to testotomasyonu.com homepage and verifies the URL is correct

Starting URL: https://www.testotomasyonu.com

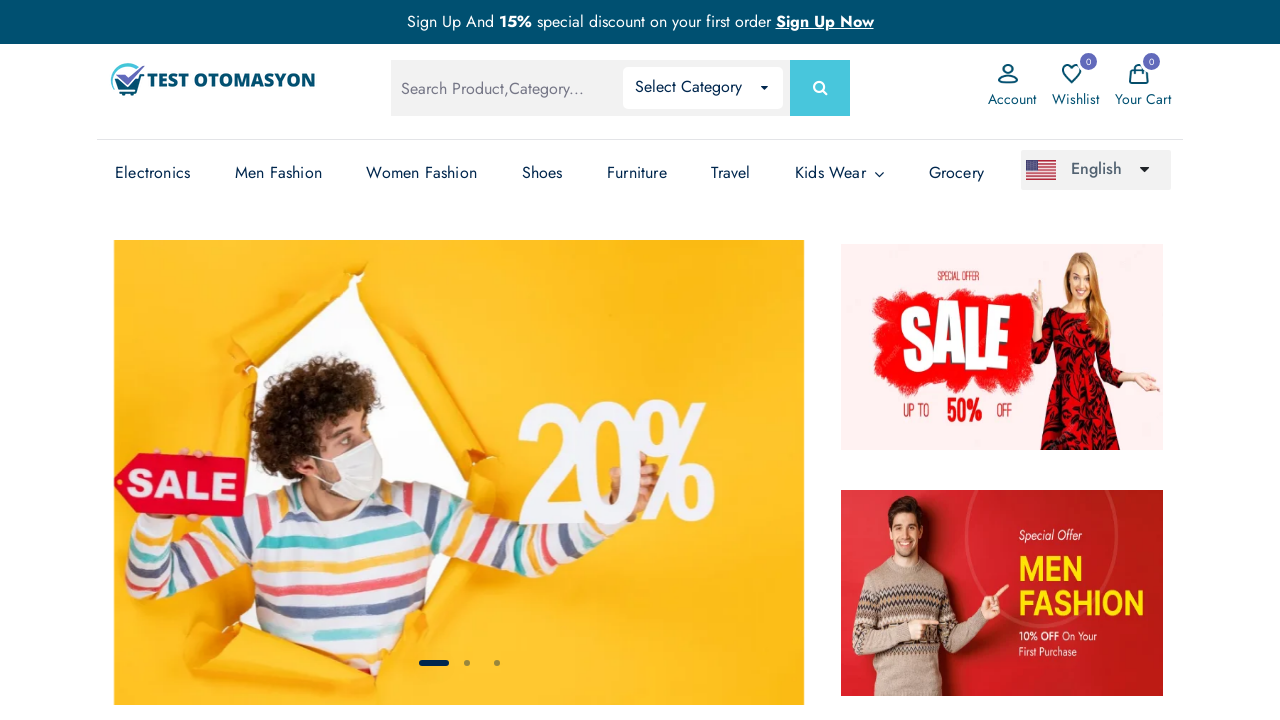

Verified that the URL matches testotomasyonu.com homepage
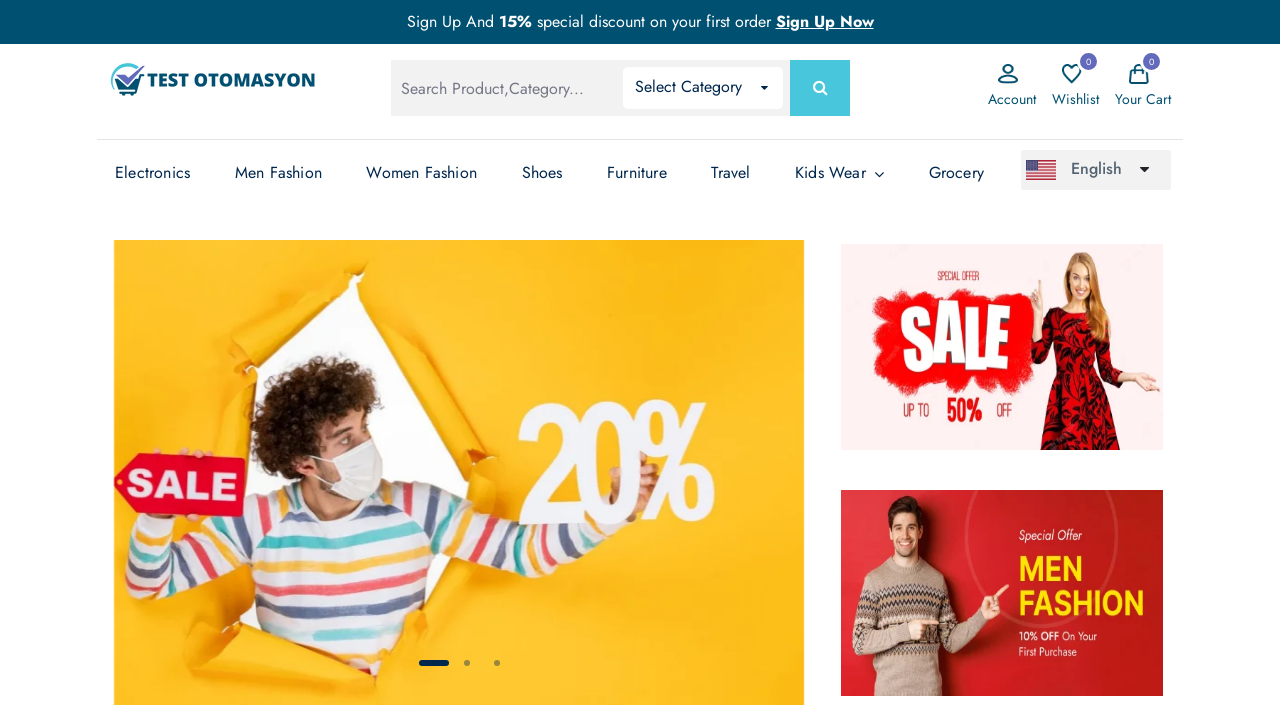

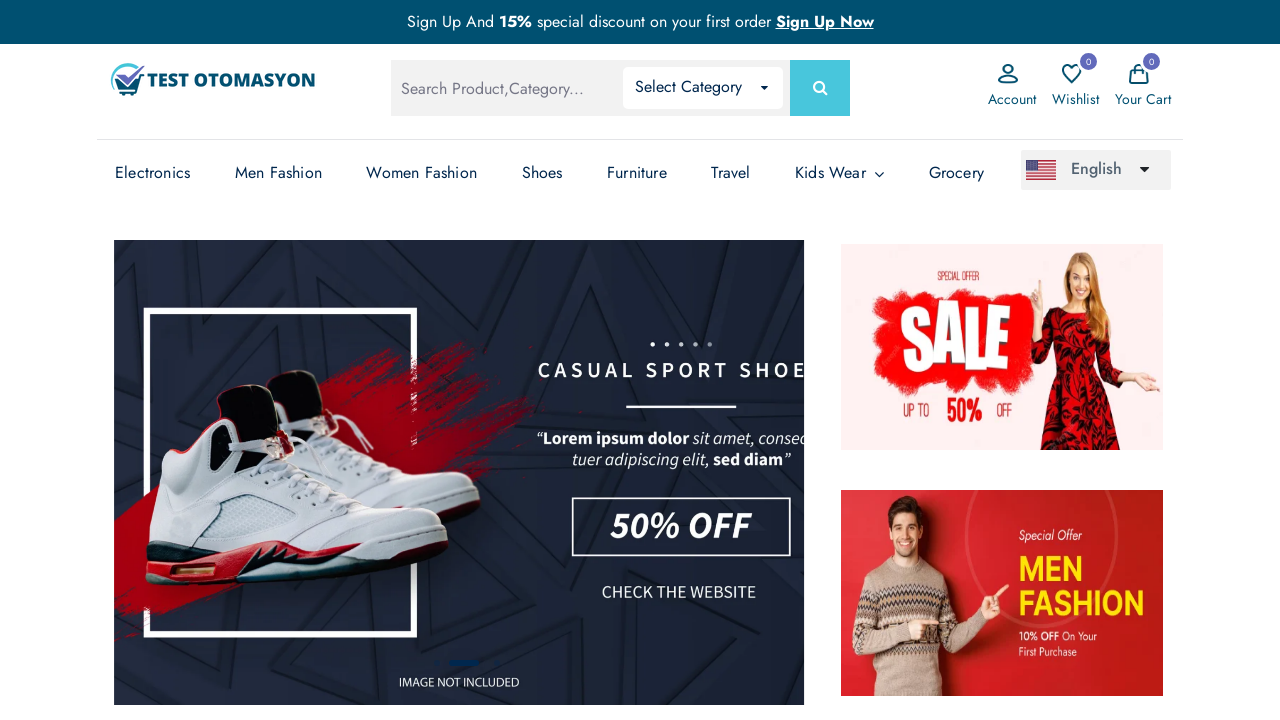